Tests retrieving CSS background-color value from a checkout button element

Starting URL: https://selectorshub.com/xpath-practice-page/

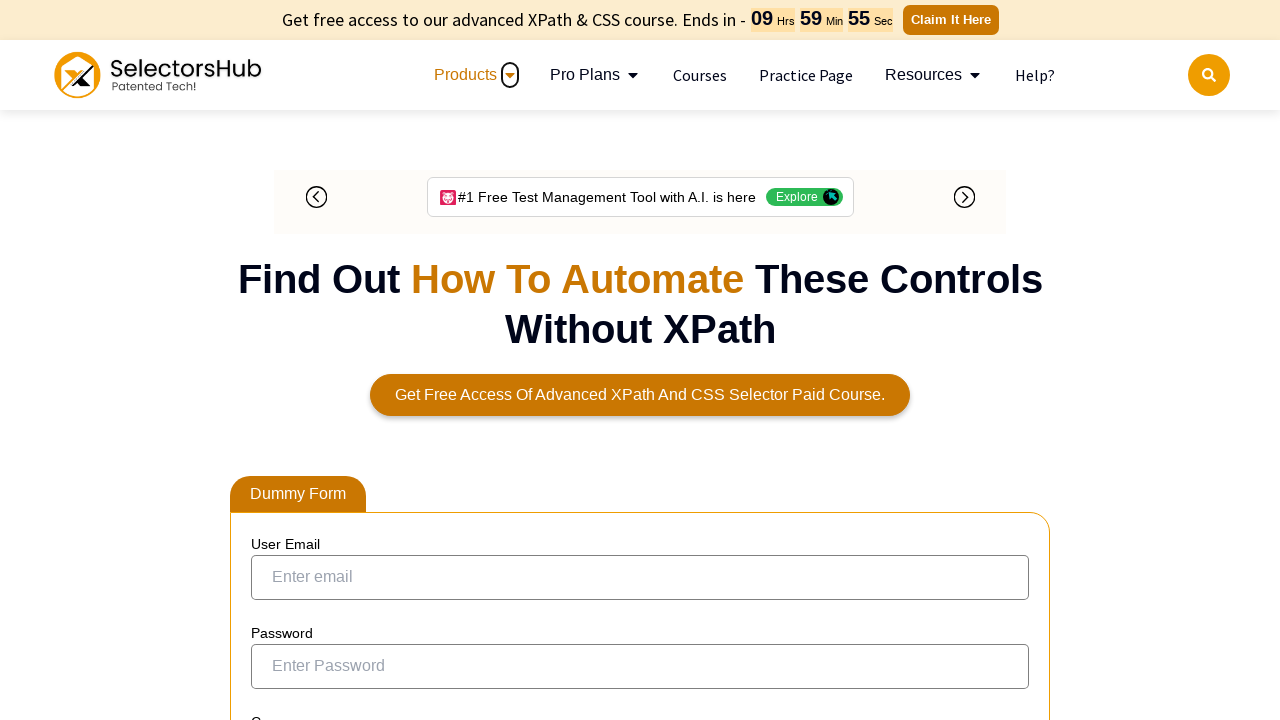

Waited for checkout button to be visible
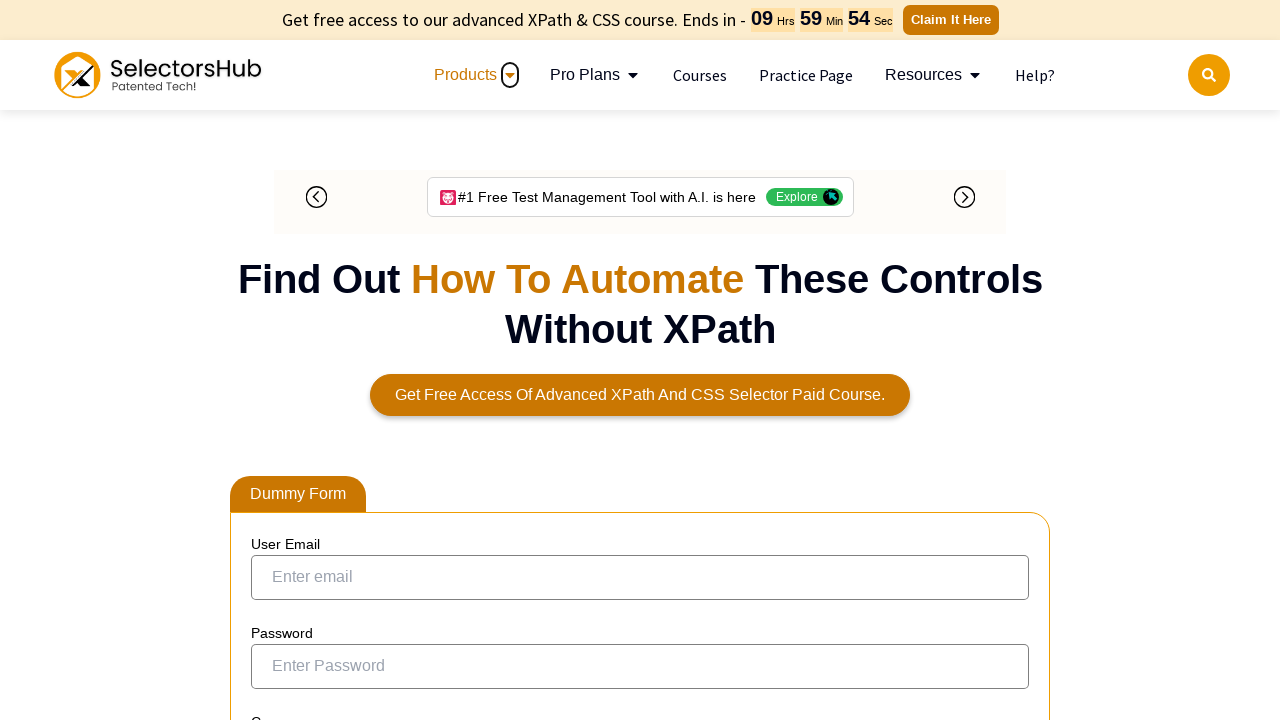

Located the checkout button element
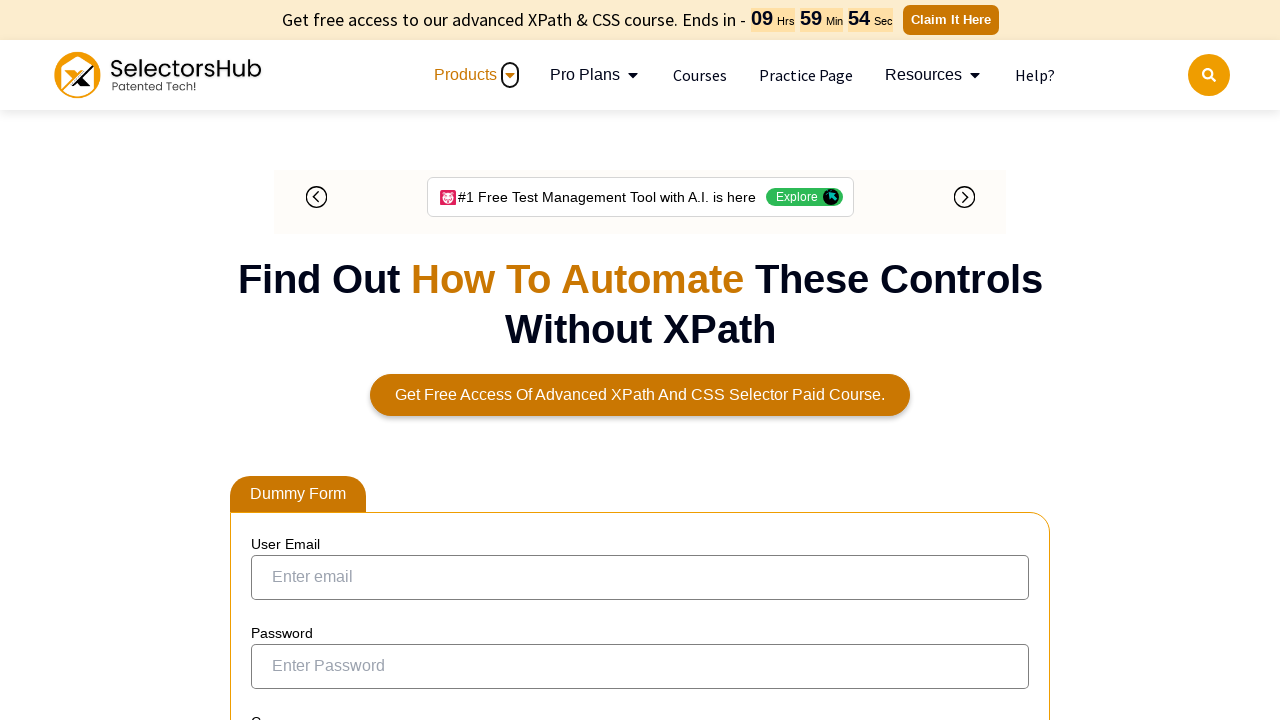

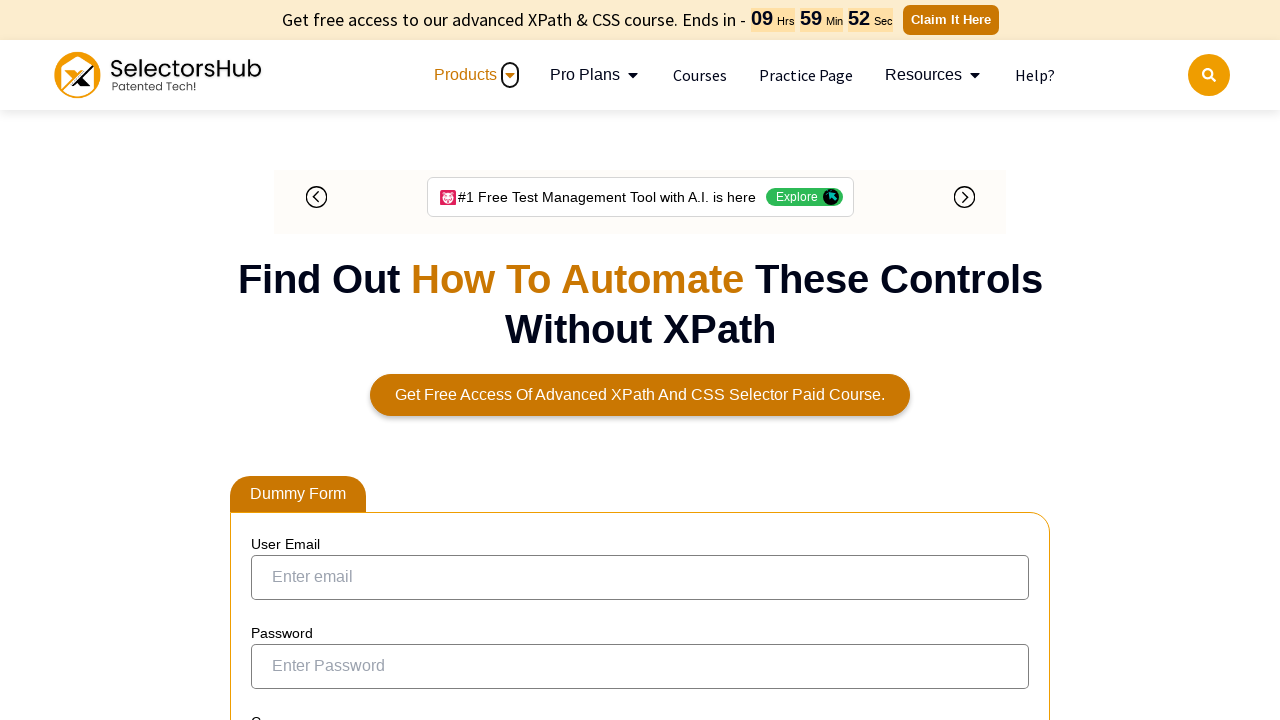